Tests radio button selection by clicking on the Round Trip option

Starting URL: https://rahulshettyacademy.com/dropdownsPractise/

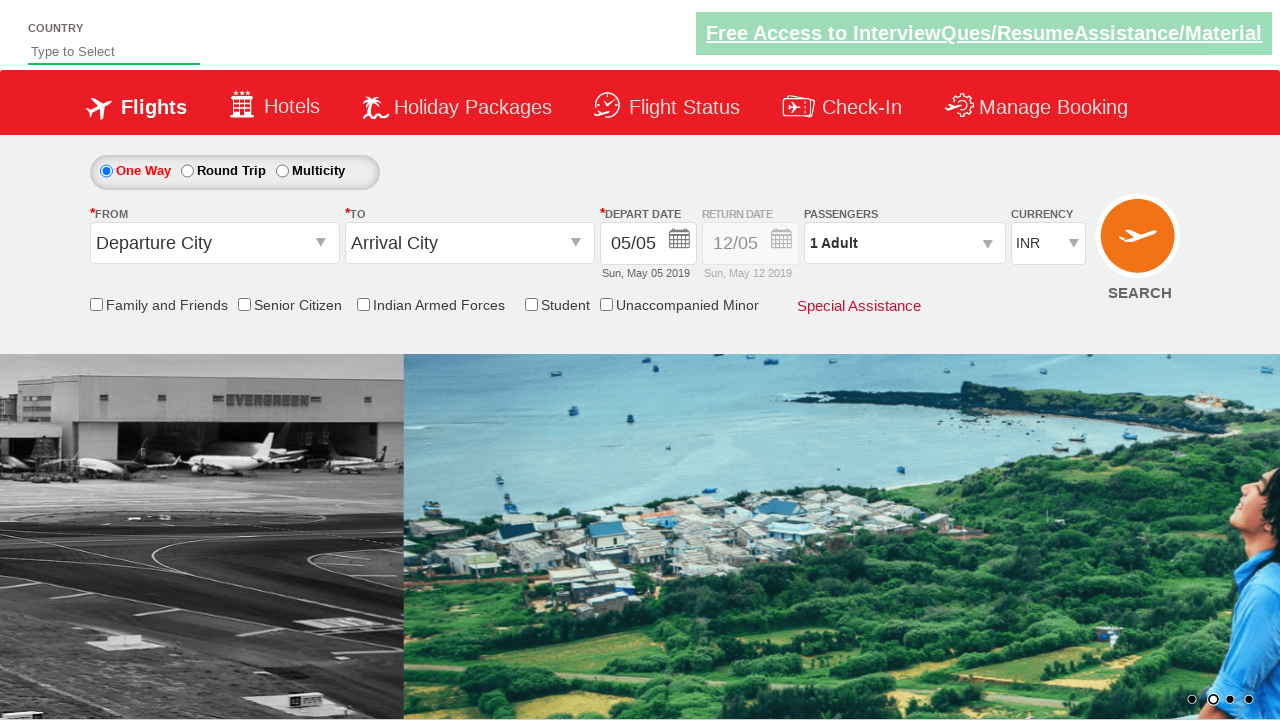

Clicked Round Trip radio button at (187, 171) on input[value='RoundTrip']
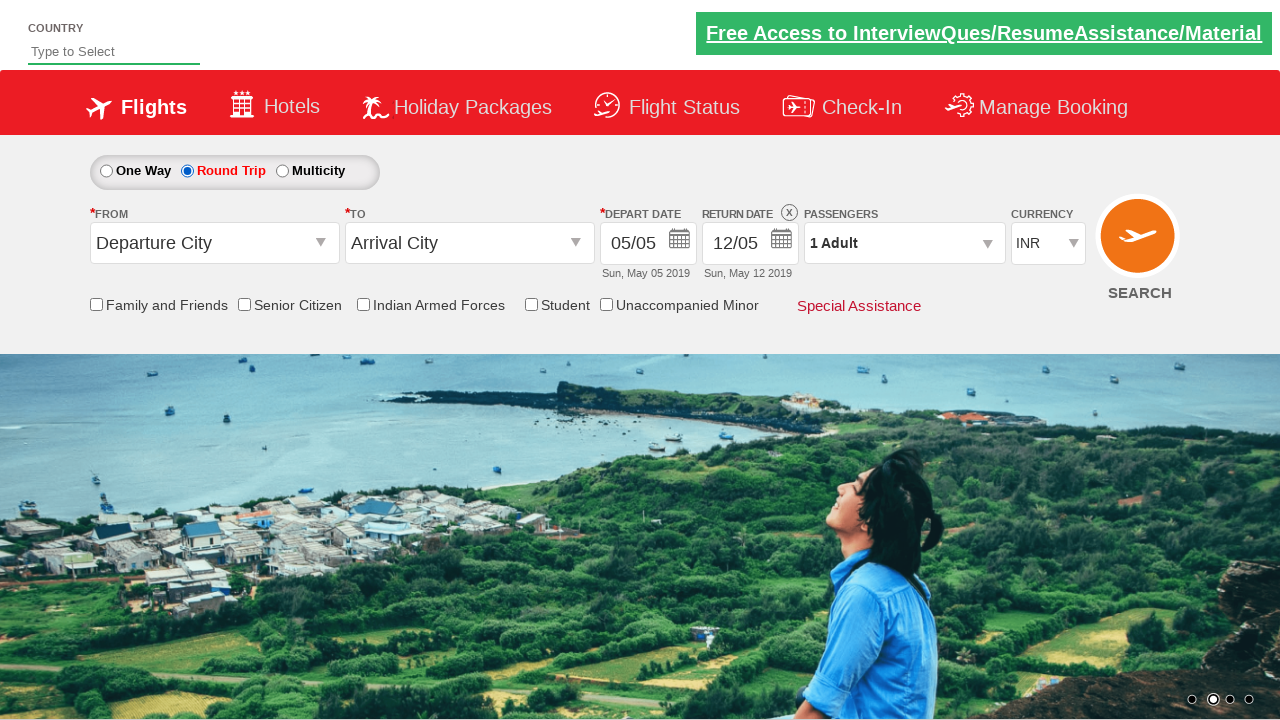

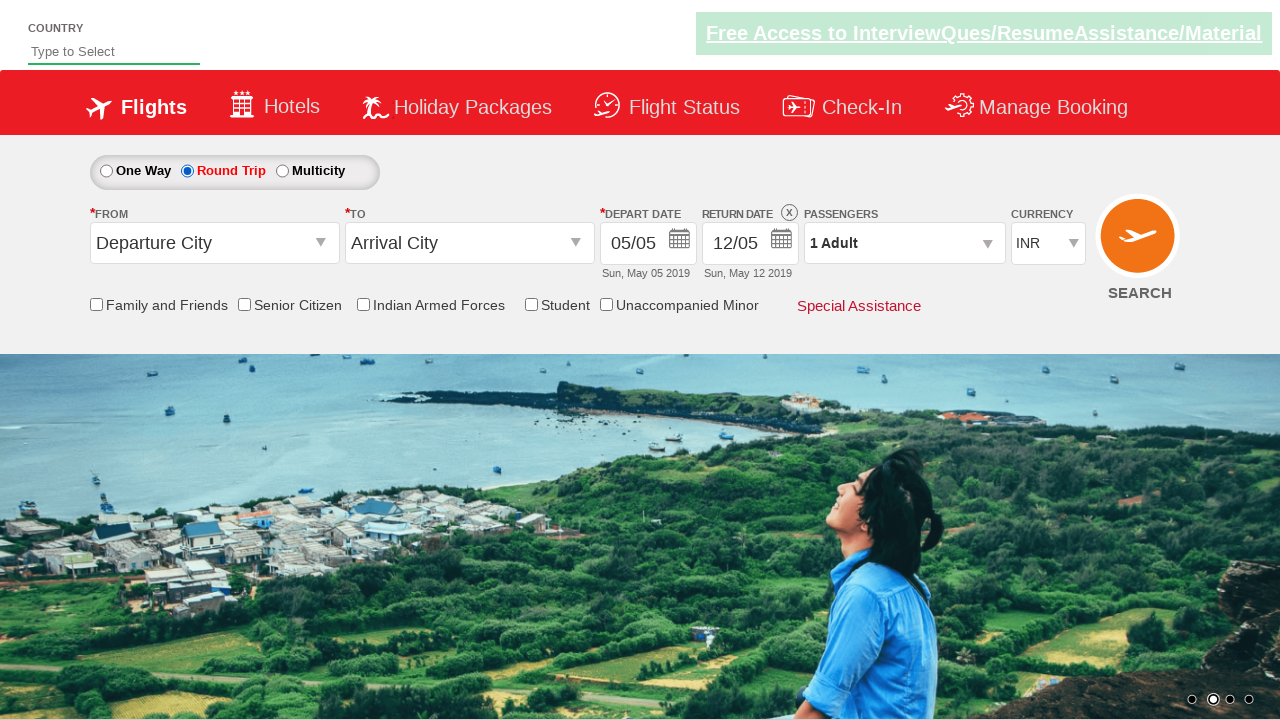